Tests the jQuery UI autocomplete widget by switching to an iframe, typing a search term, and selecting a specific option from the autocomplete dropdown suggestions.

Starting URL: https://jqueryui.com/autocomplete/

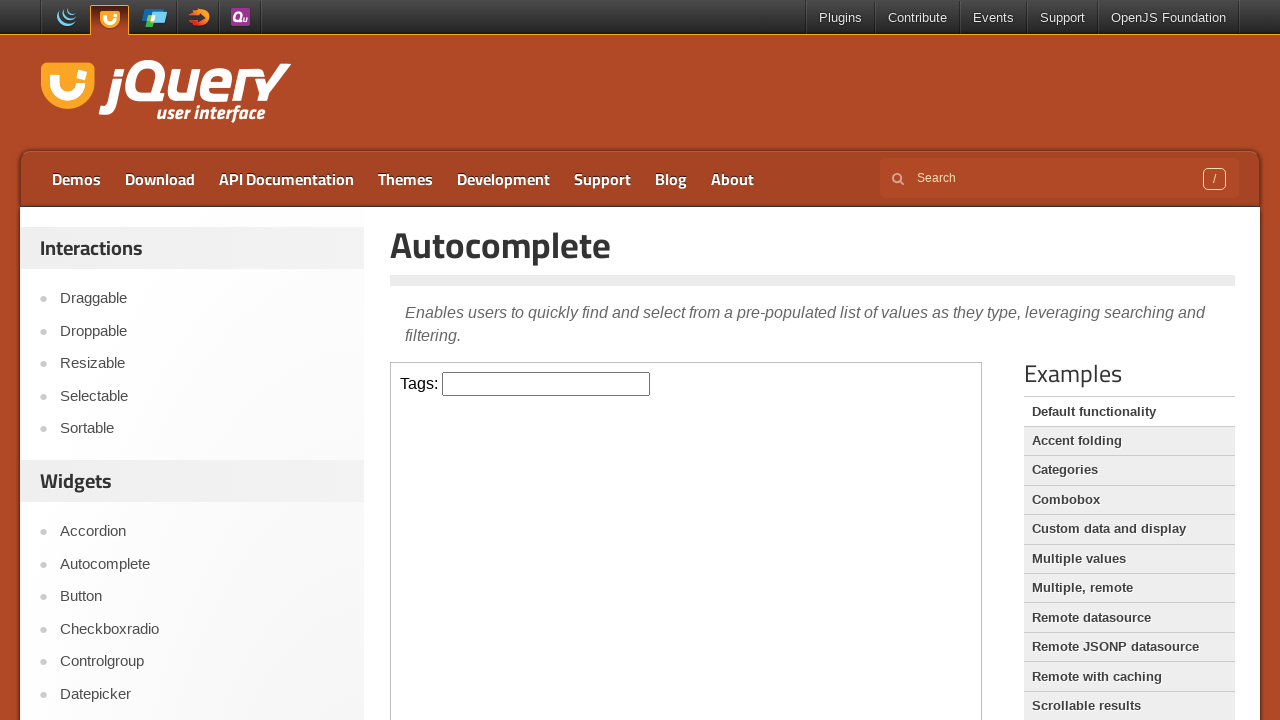

Located iframe containing autocomplete demo
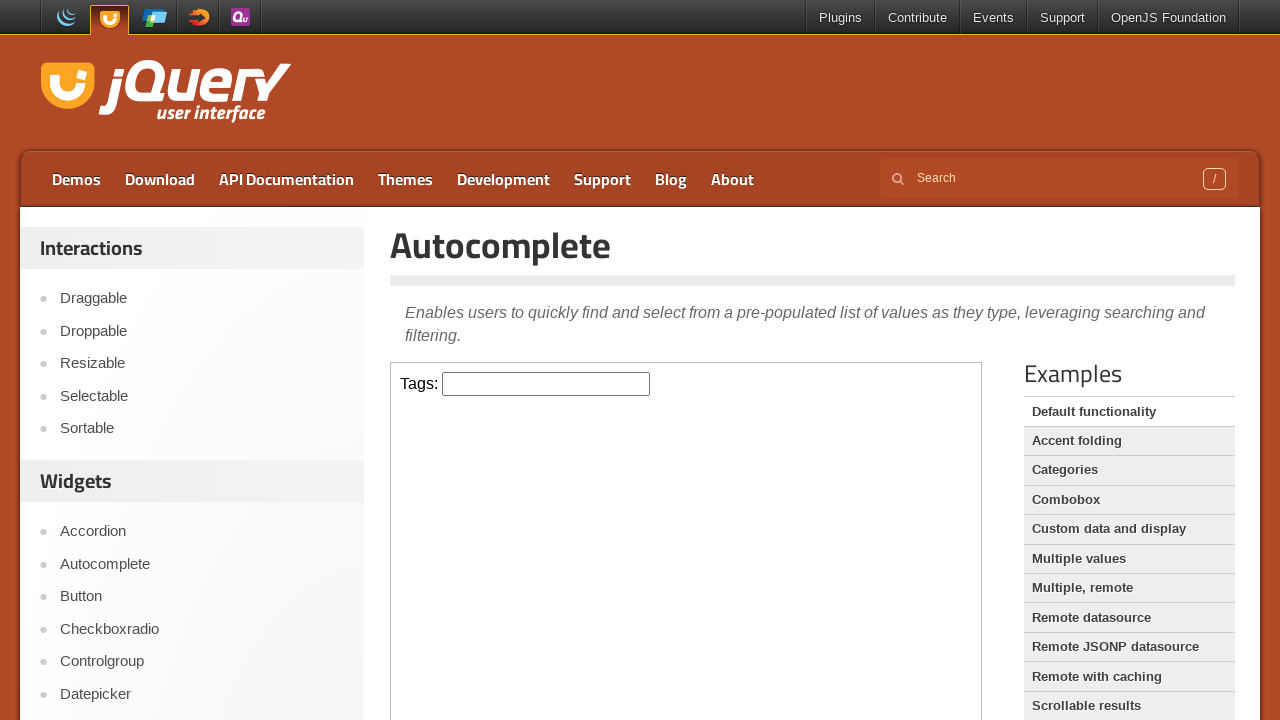

Typed 'S' in autocomplete search box on iframe.demo-frame >> internal:control=enter-frame >> #tags
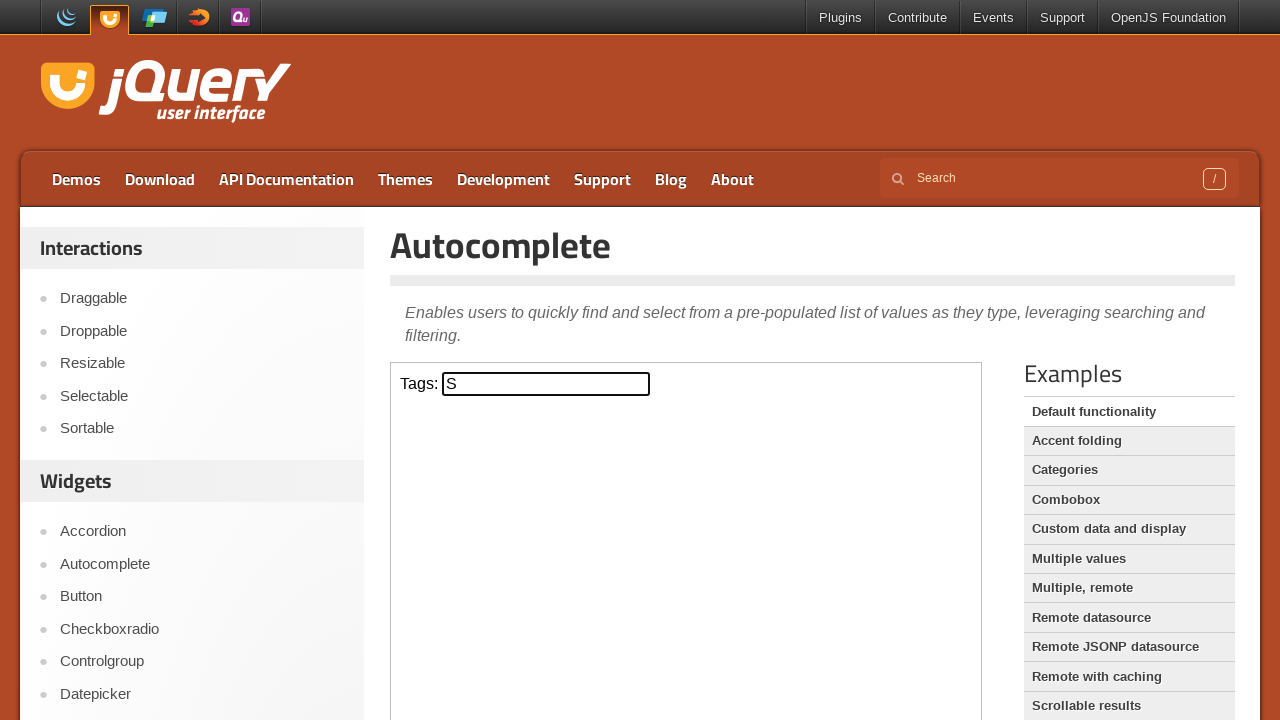

Autocomplete suggestions dropdown appeared
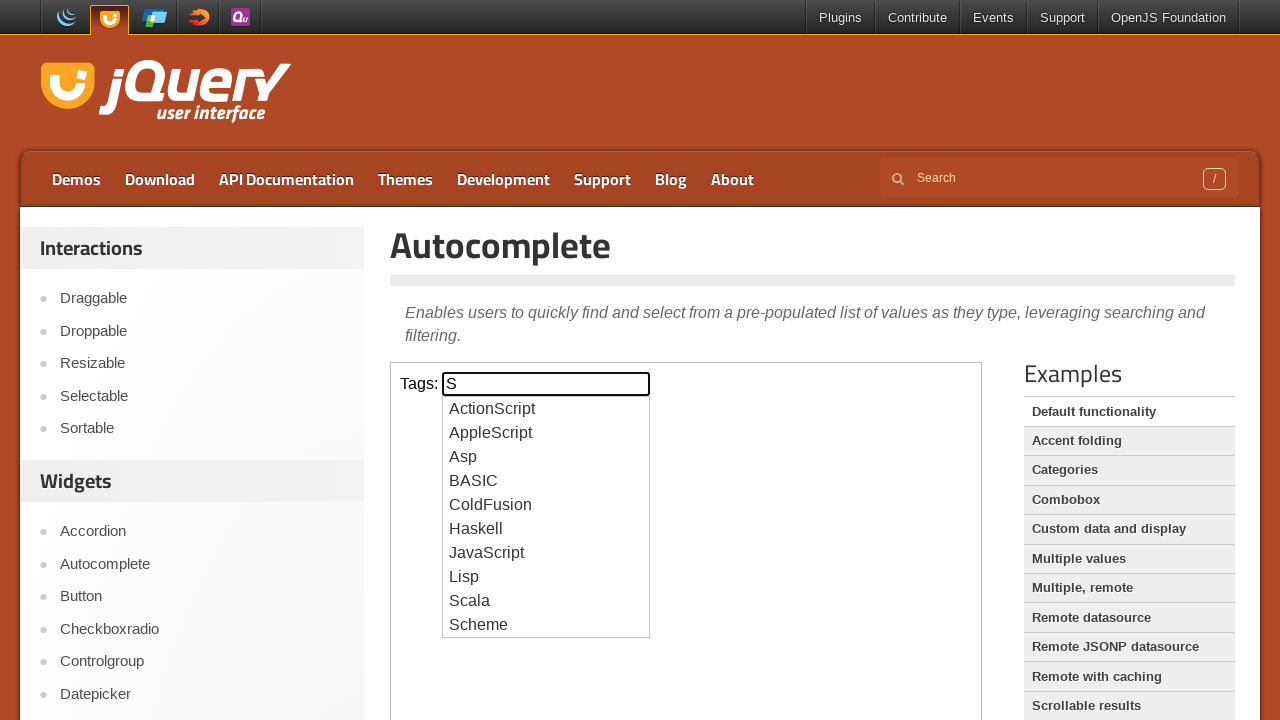

Selected 'Scala' option from autocomplete dropdown at (546, 601) on iframe.demo-frame >> internal:control=enter-frame >> .ui-autocomplete .ui-menu-i
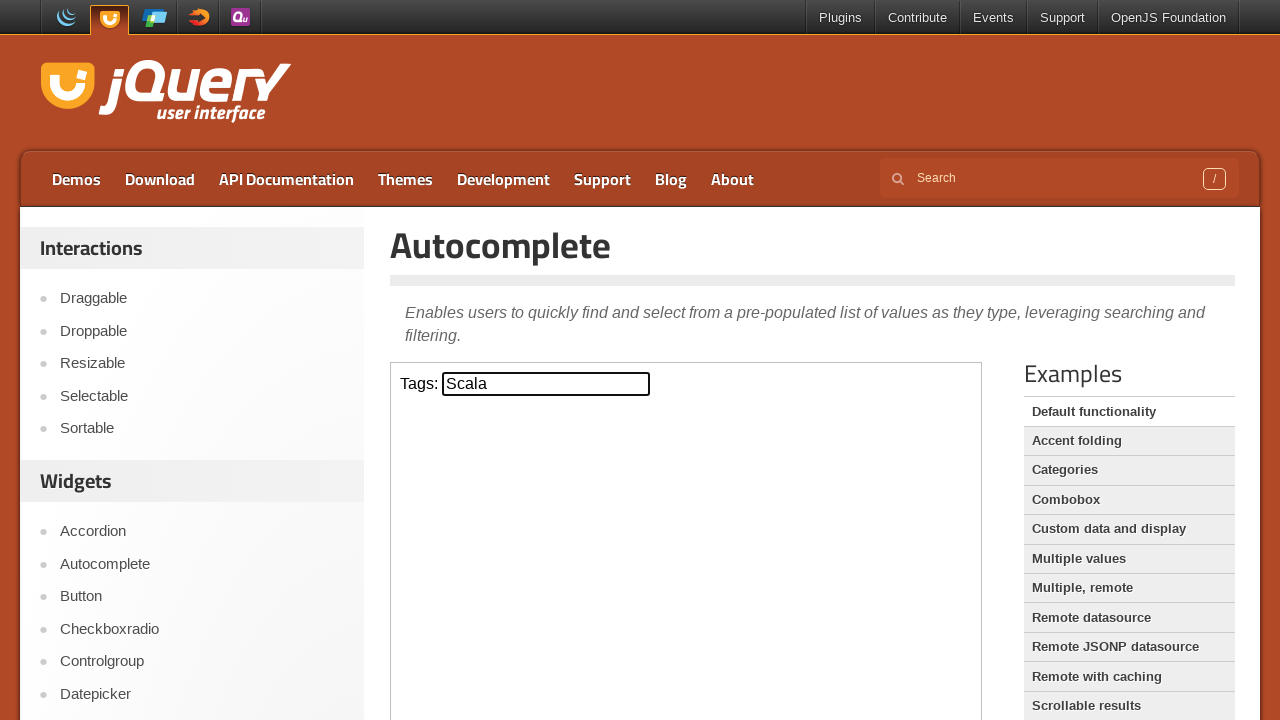

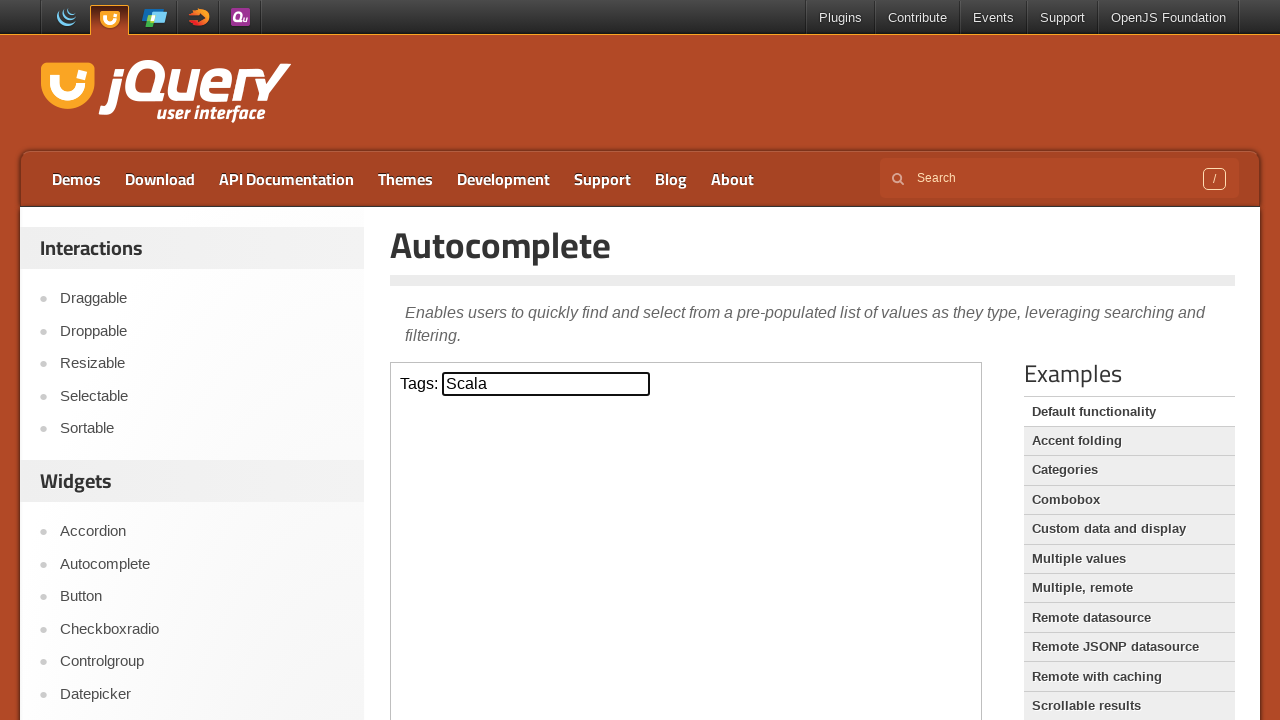